Tests that clicking on "Created", "No Content", and "Moved" links displays the correct HTTP status code and status text in the response area.

Starting URL: https://demoqa.com/links

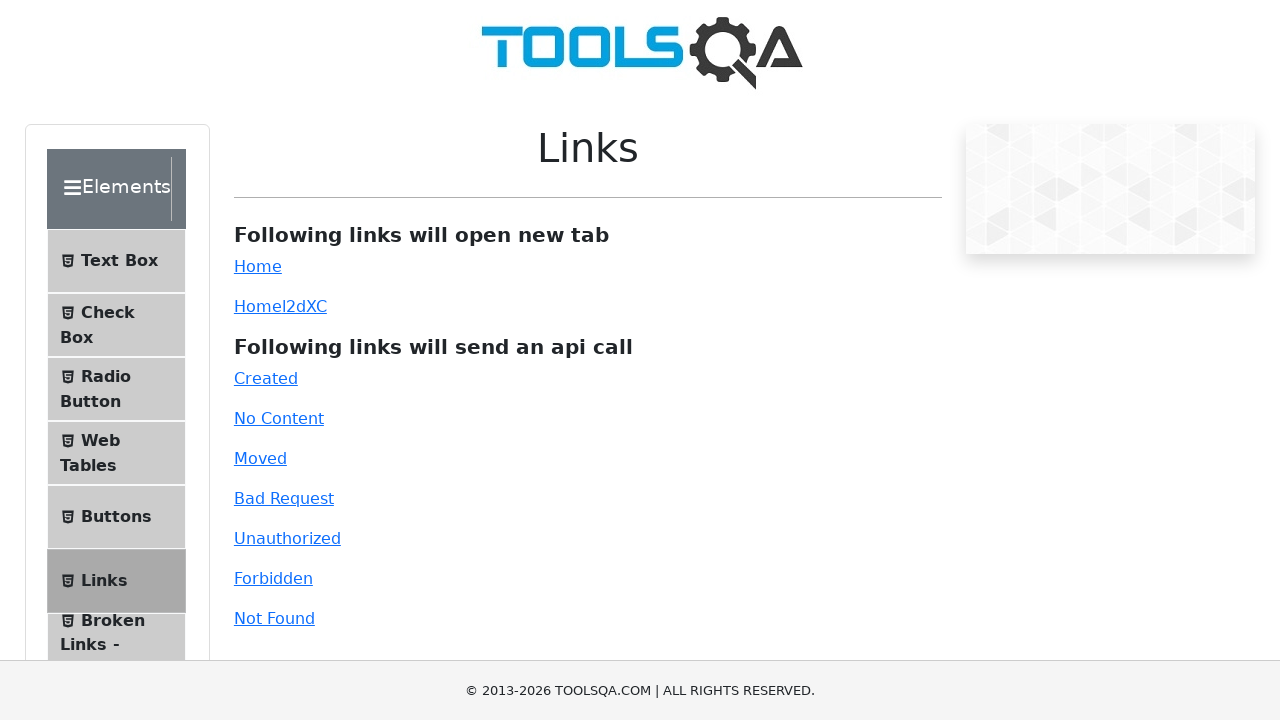

Removed fixed banner element
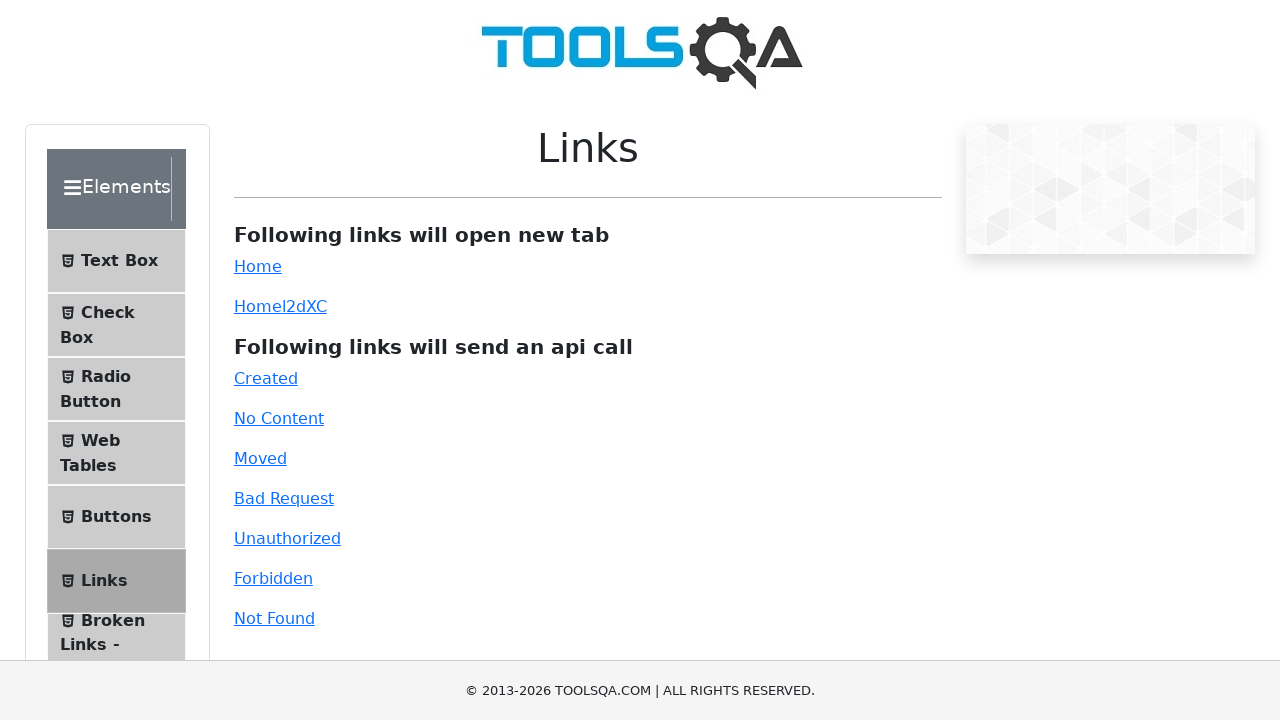

Removed footer element
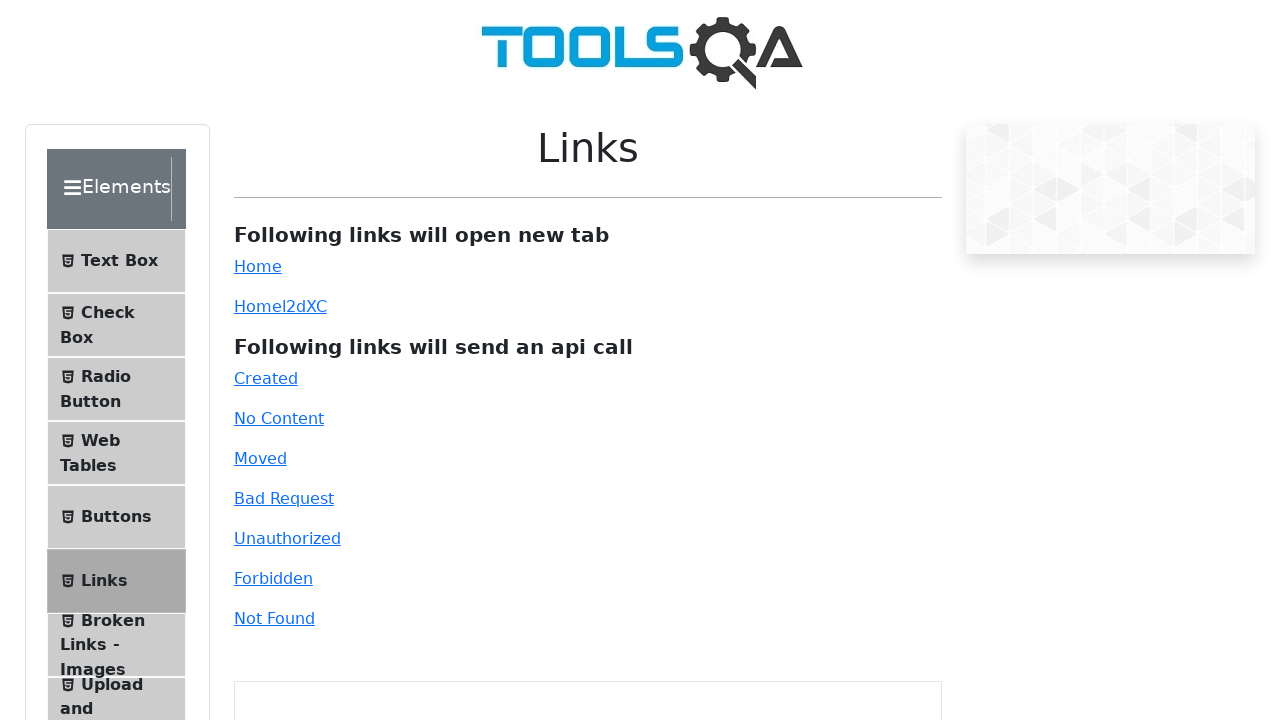

Clicked 'Created' link at (266, 378) on #linkWrapper a >> internal:has-text="Created"i
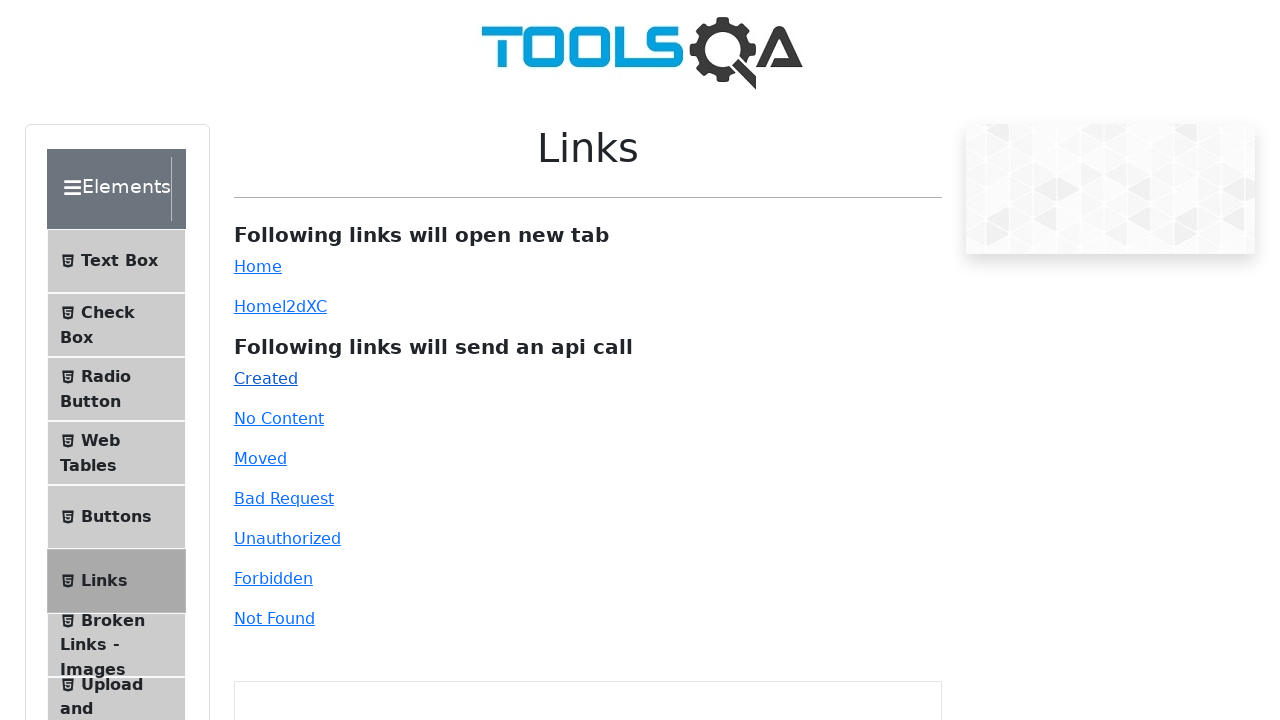

Response area loaded after clicking 'Created'
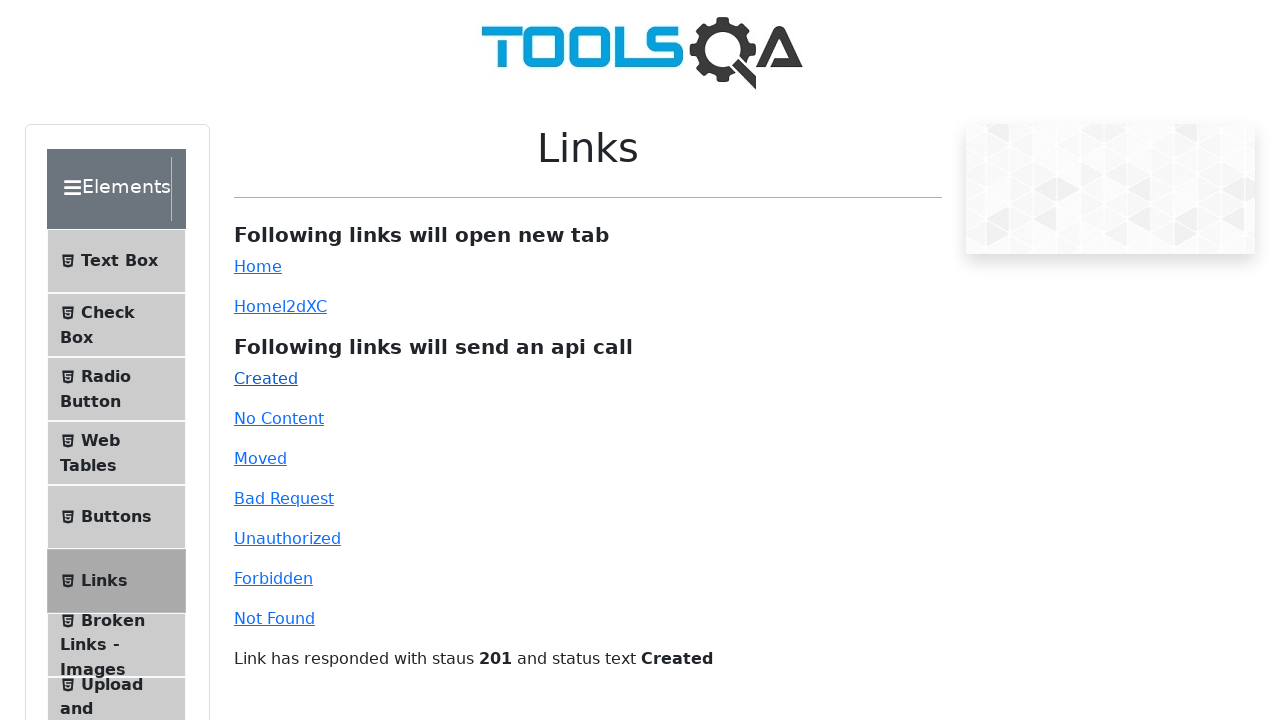

Asserted HTTP status code 201 is displayed
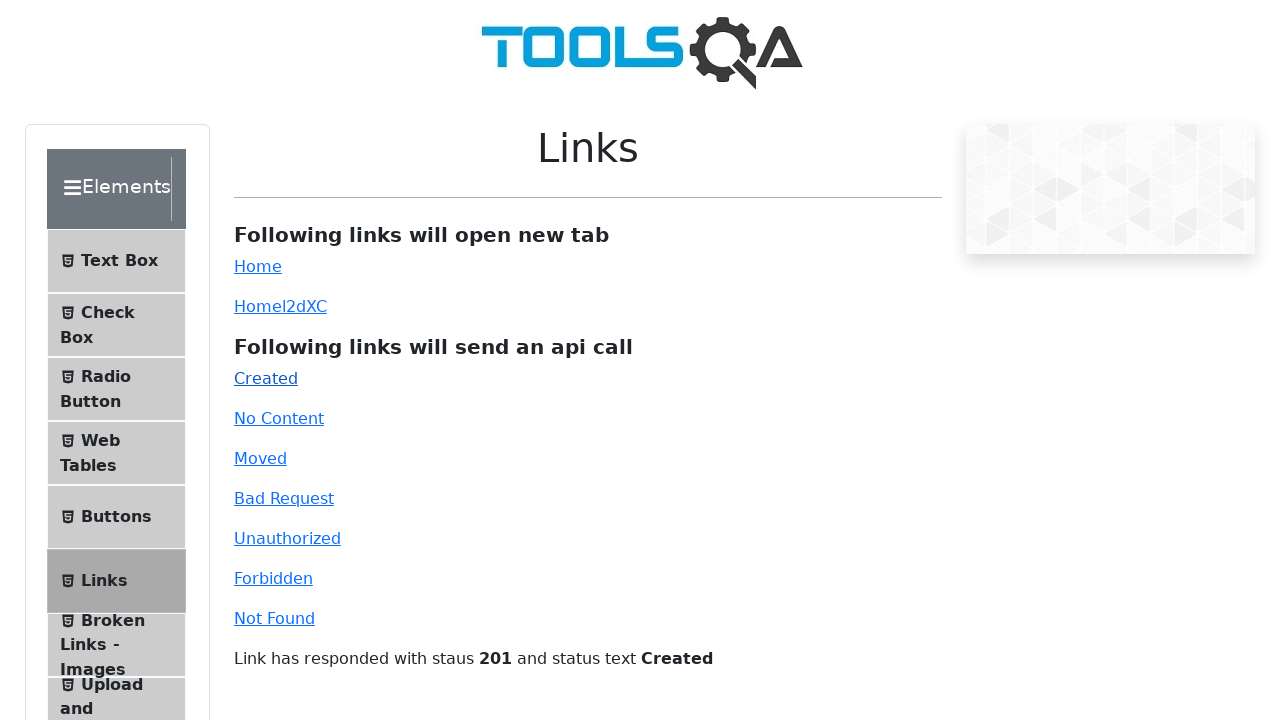

Asserted 'Created' status text is displayed
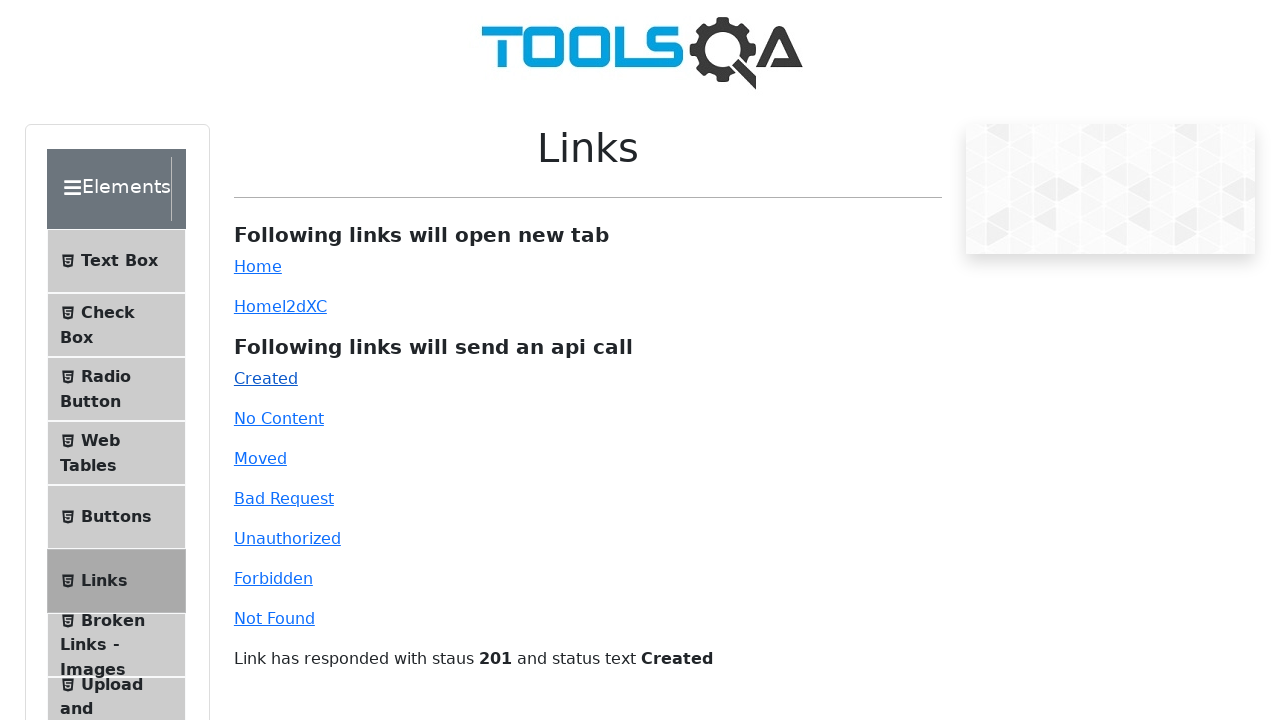

Clicked 'No Content' link at (279, 418) on #linkWrapper a >> internal:has-text="No Content"i
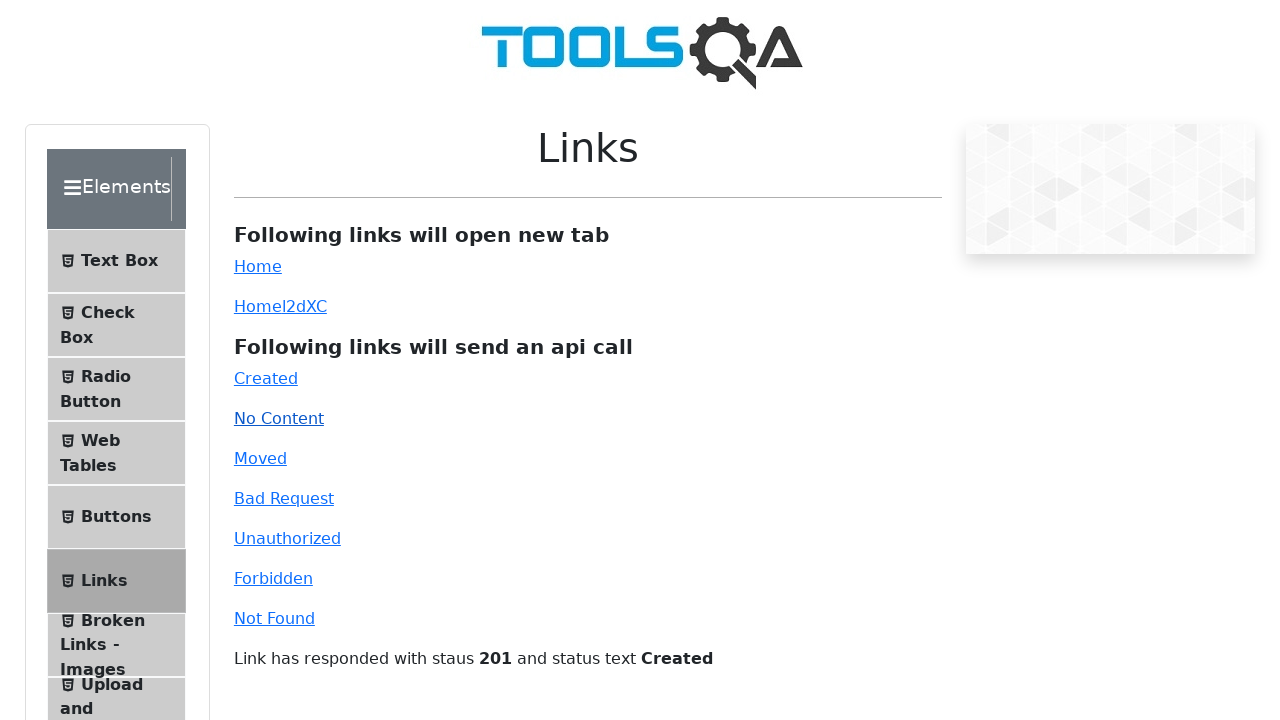

Waited 500ms for response
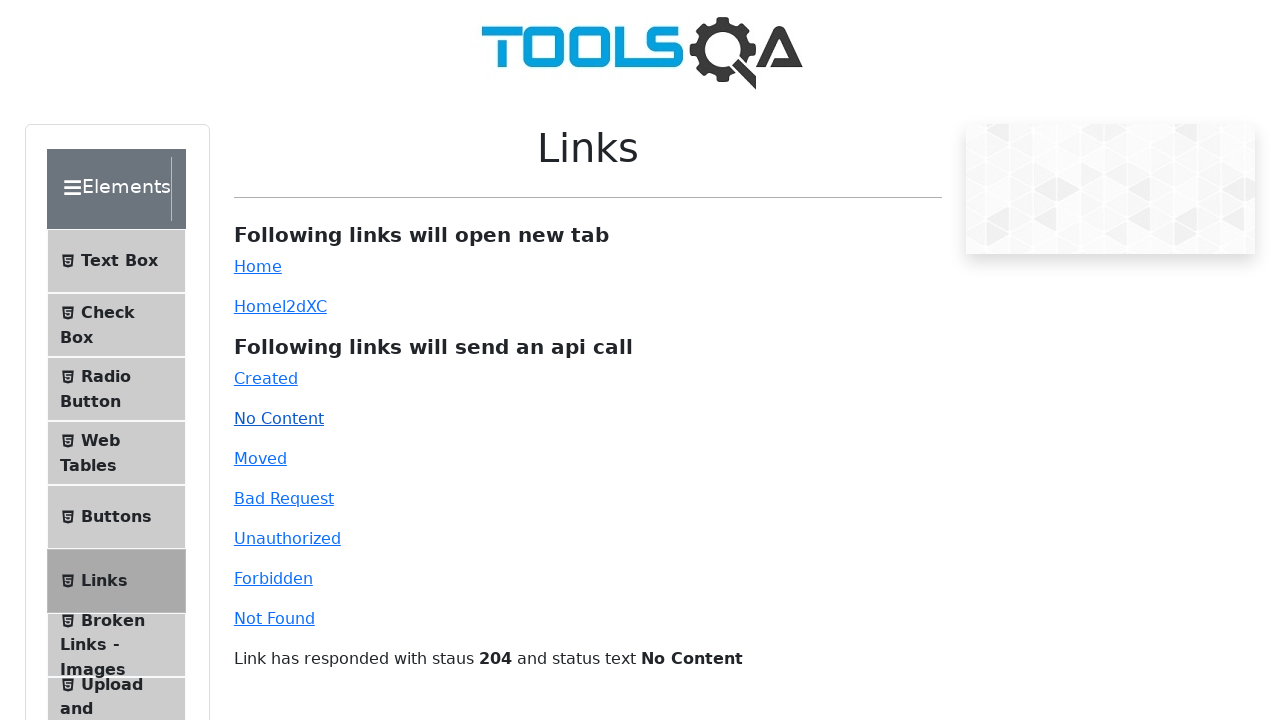

Asserted HTTP status code 204 is displayed
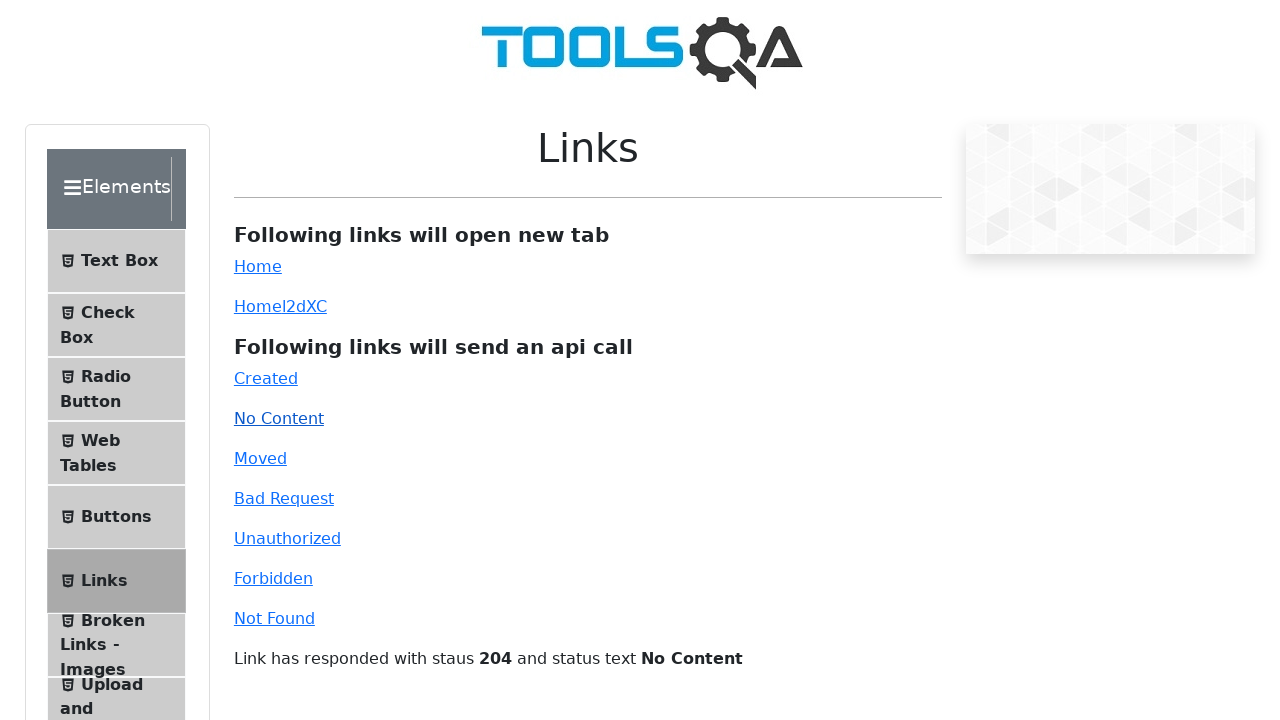

Asserted 'No Content' status text is displayed
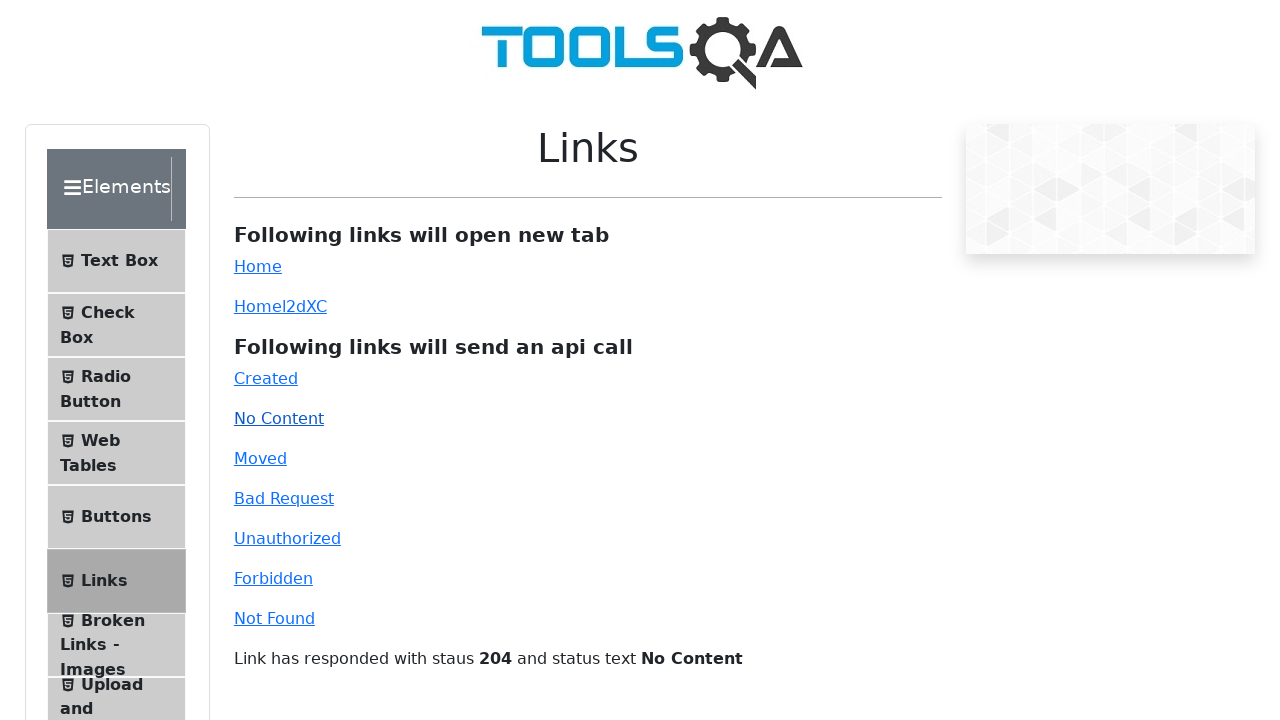

Clicked 'Moved' link at (260, 458) on #linkWrapper a >> internal:has-text="Moved"i
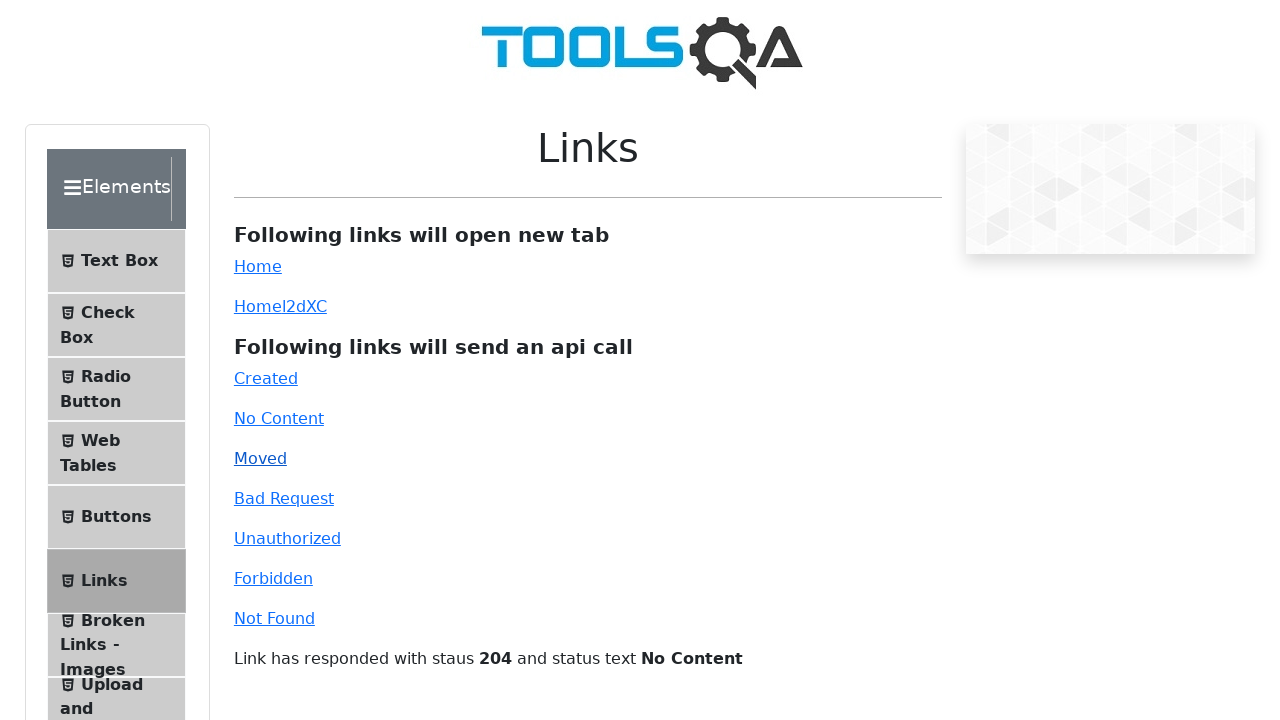

Waited 500ms for response
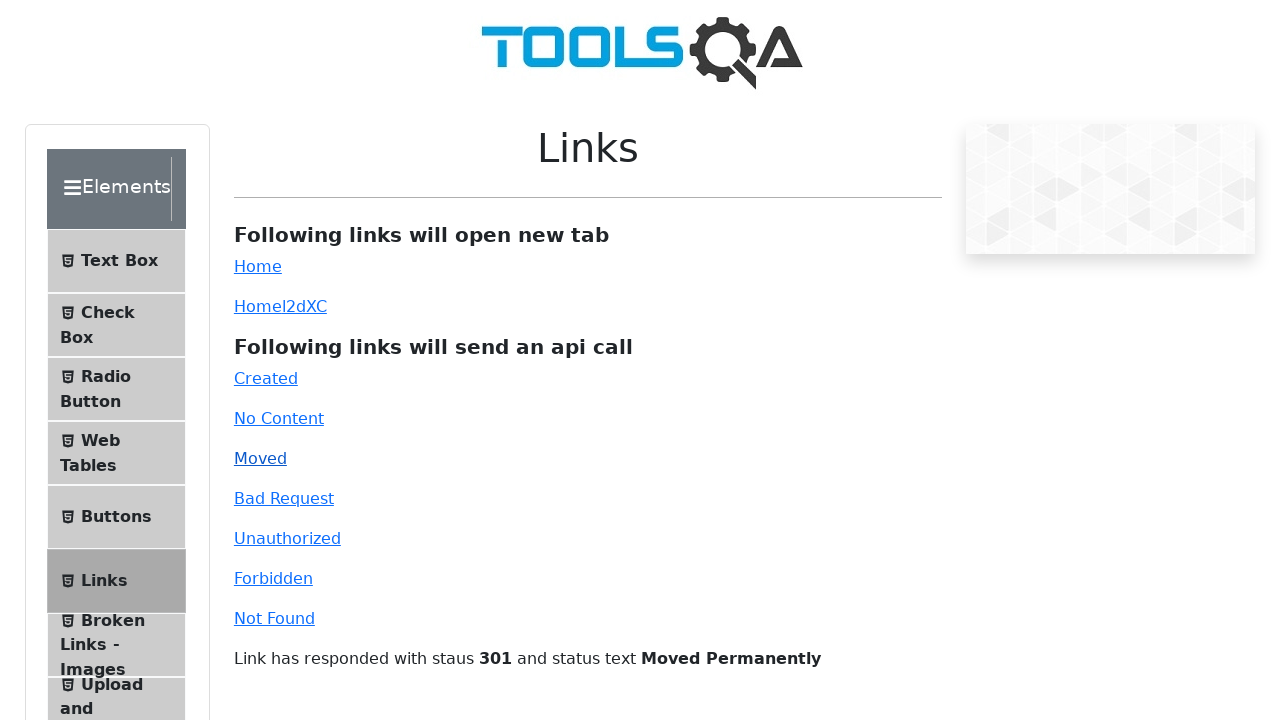

Asserted HTTP status code 301 is displayed
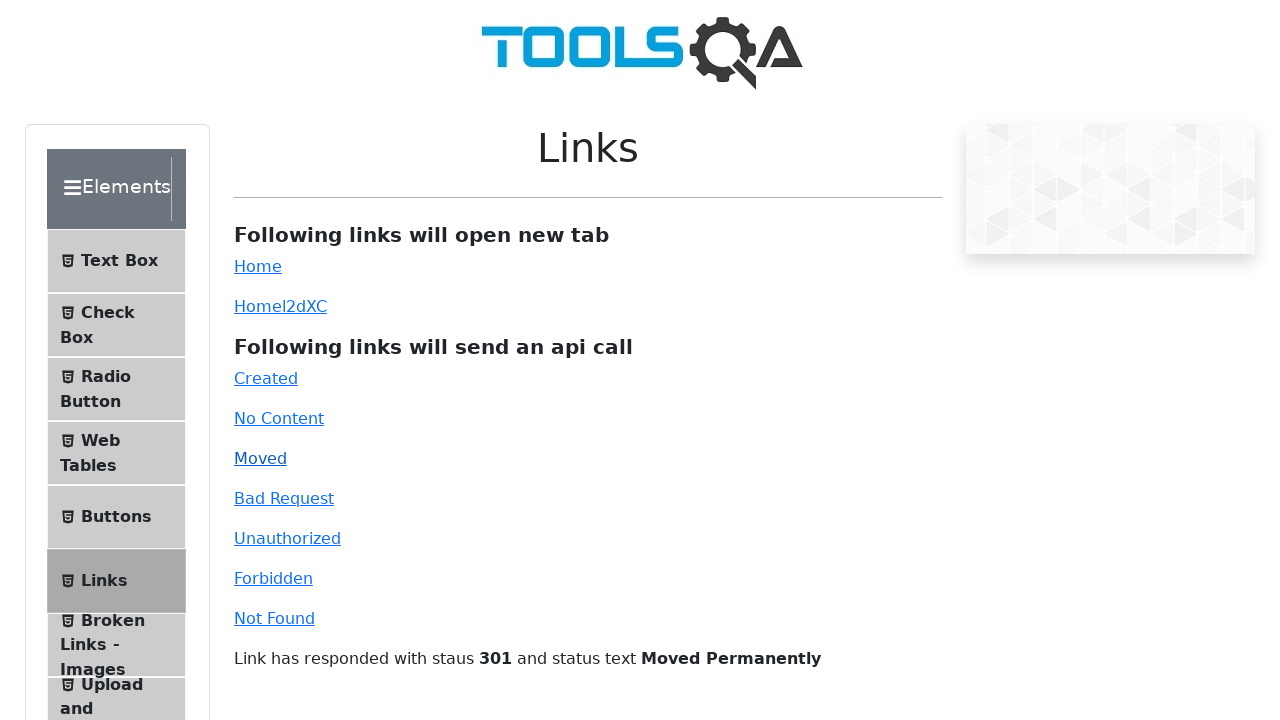

Asserted 'Moved' status text is displayed
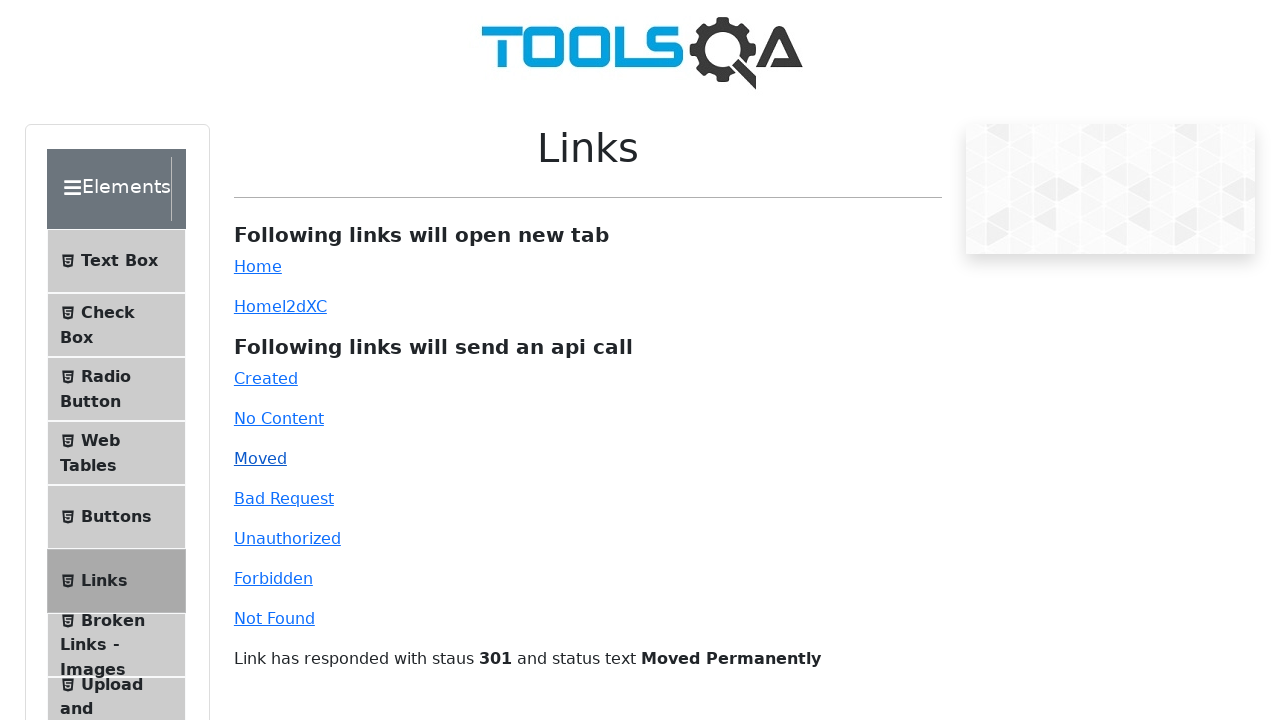

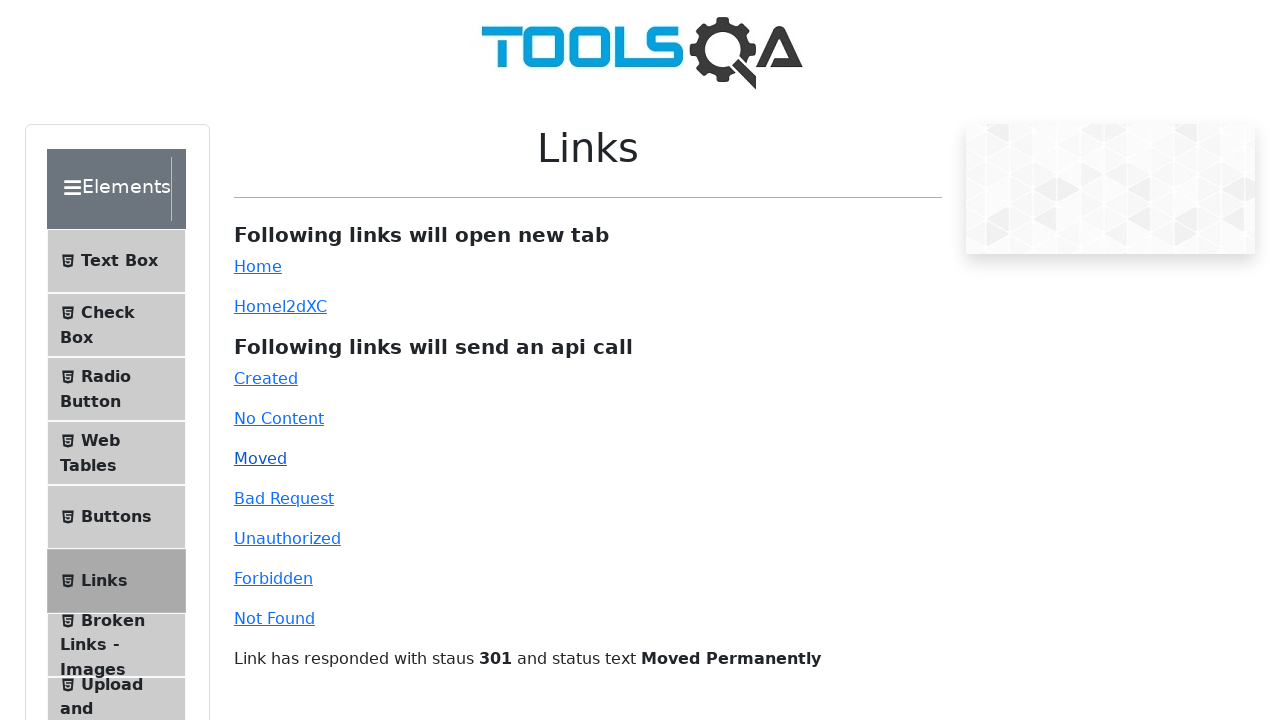